Tests email input validation by submitting an email with no top-level domain and verifies error message appears

Starting URL: https://www.qa-practice.com/elements/input/email

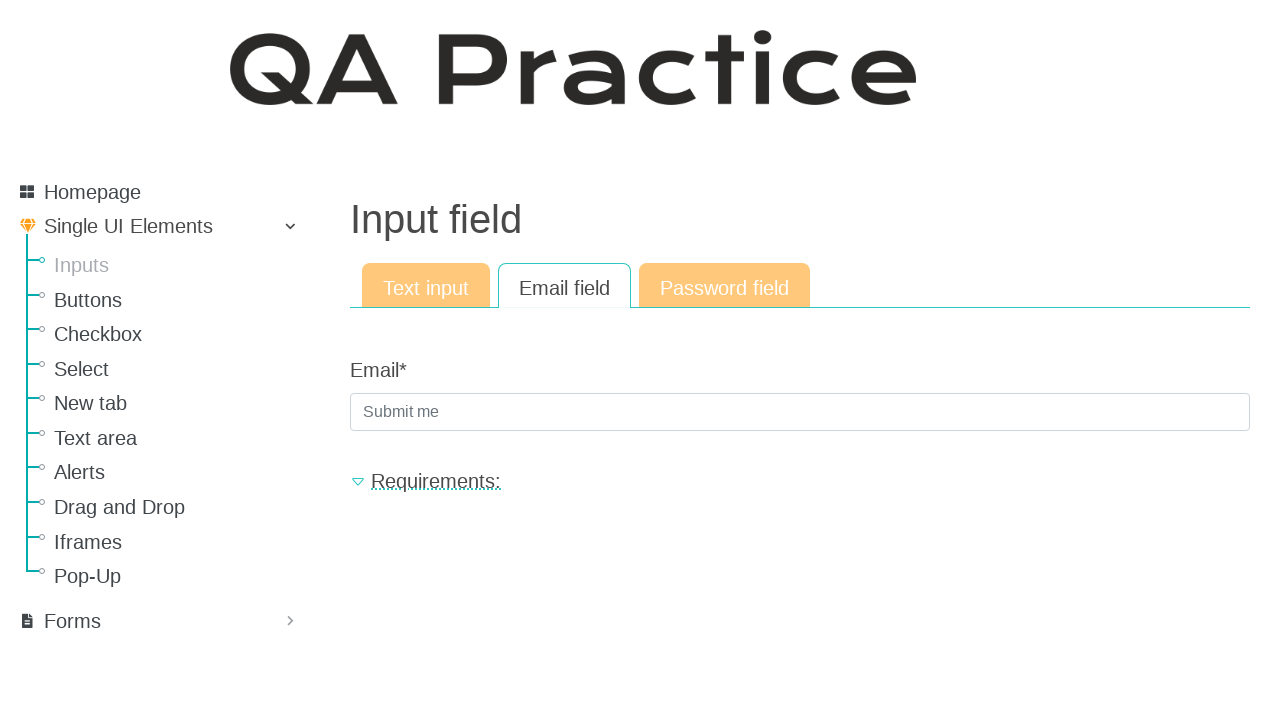

Filled email input with invalid email 'asd@gmail' (no top-level domain) on #id_email
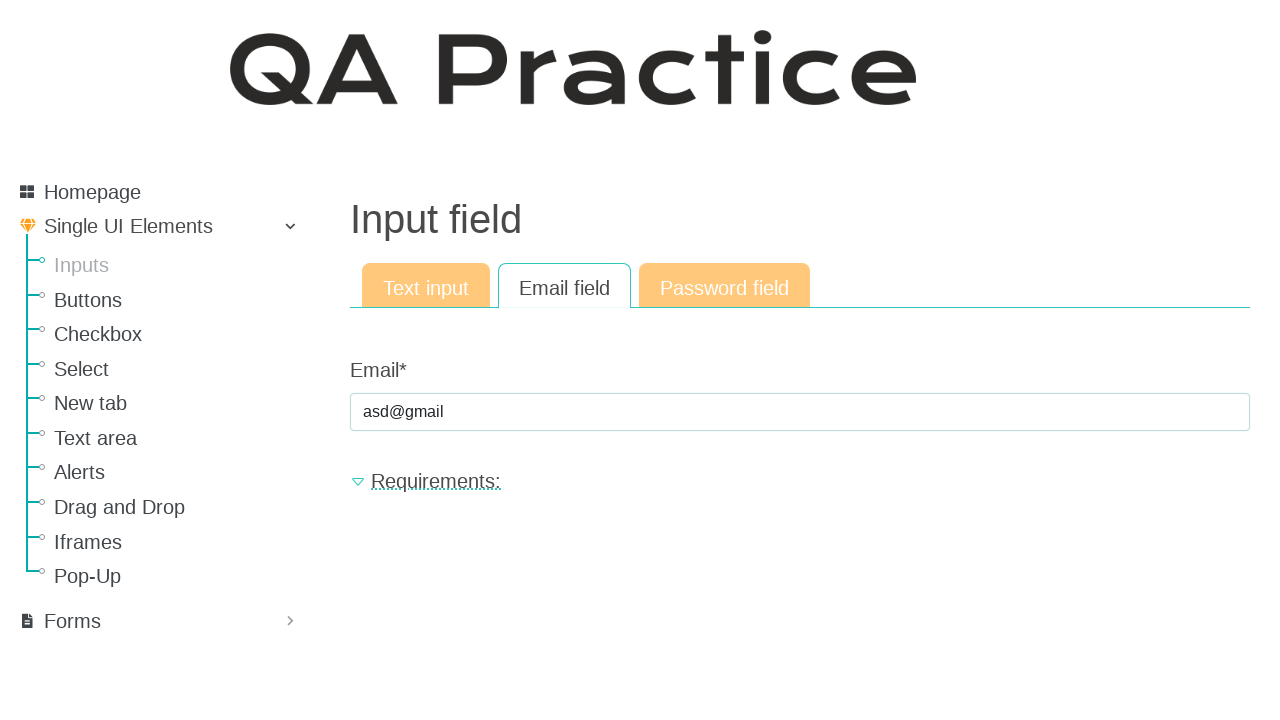

Pressed Enter to submit the form
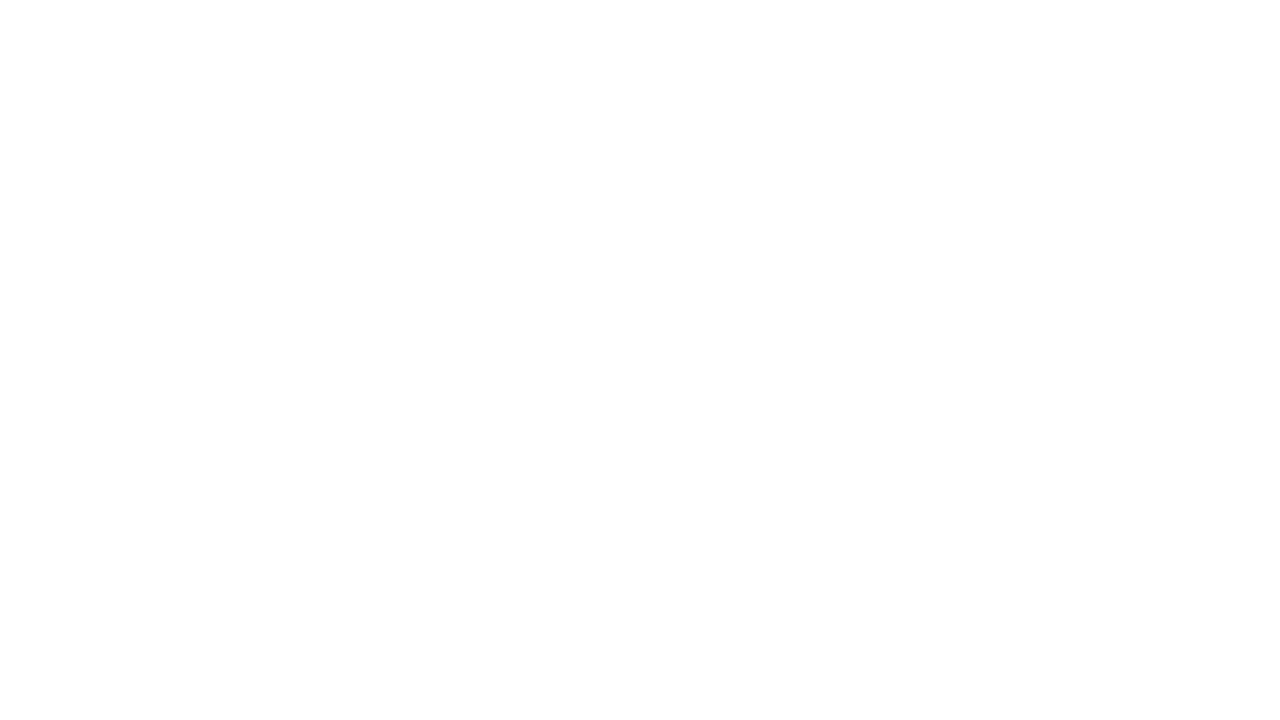

Error message appeared for invalid email
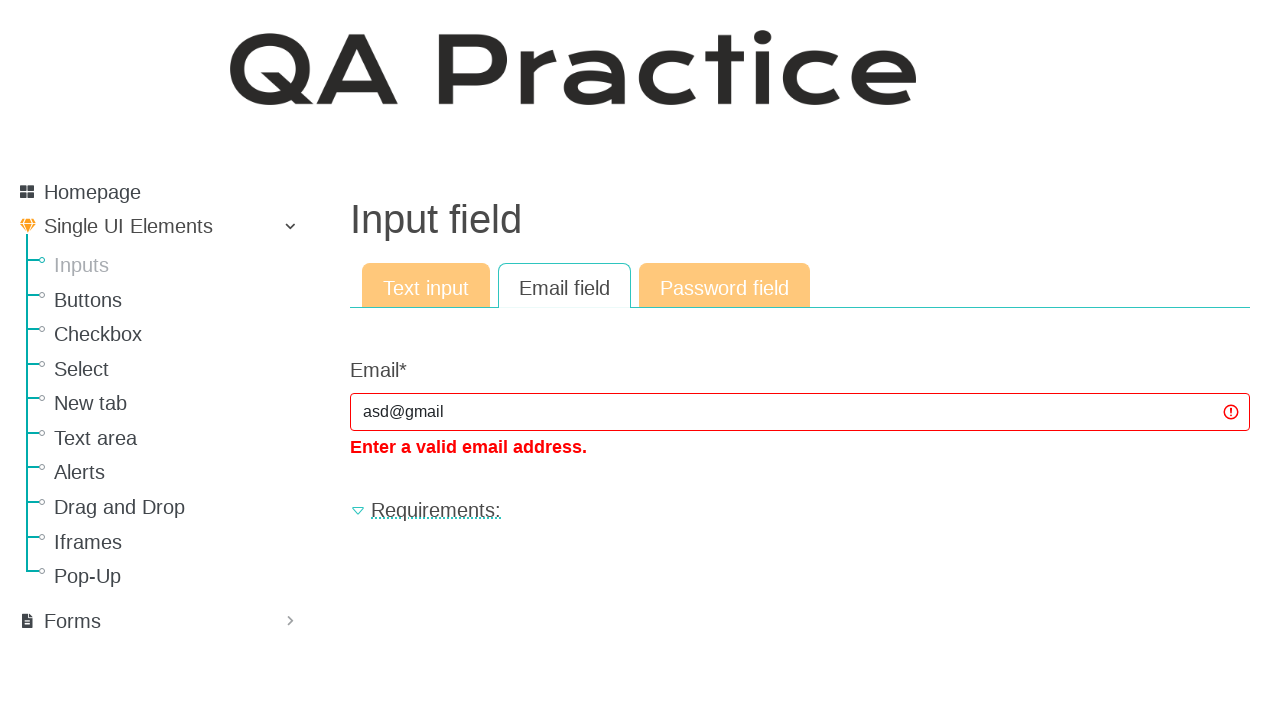

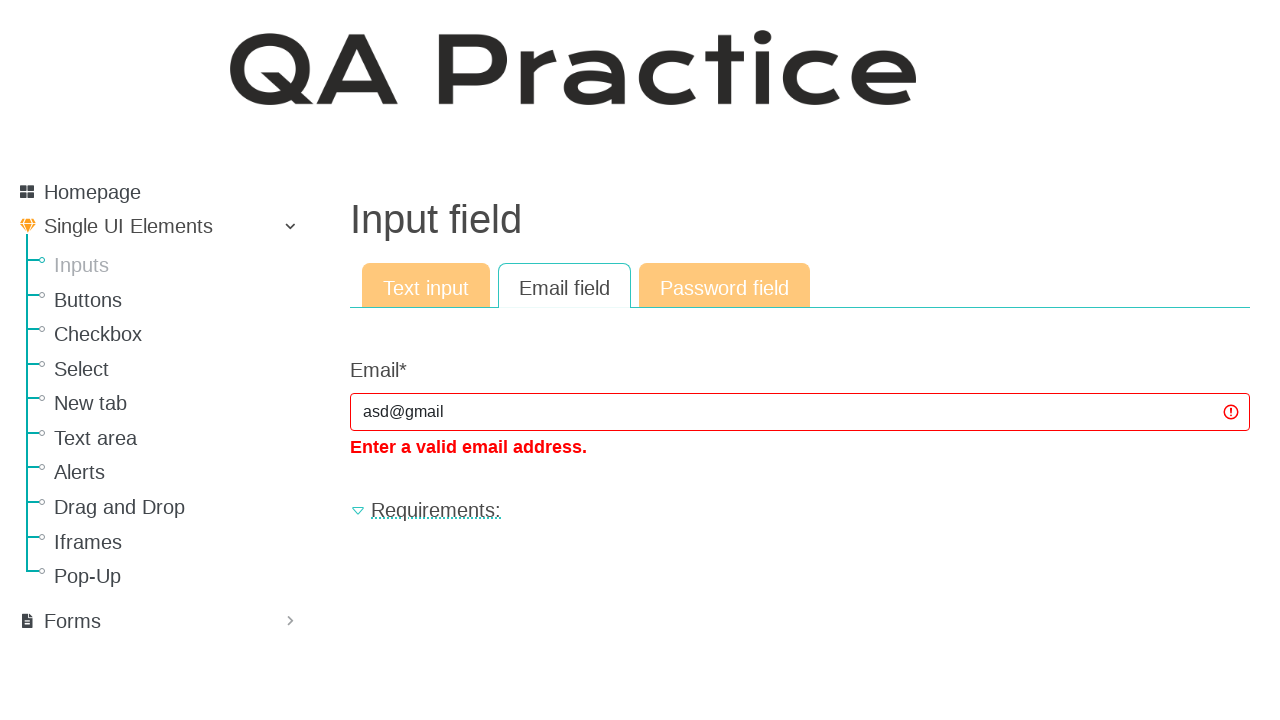